Tests the autocomplete functionality by typing a partial search term "ind" in the autocomplete input field, navigating through suggestions using keyboard arrows, and selecting an option by pressing Enter.

Starting URL: https://rahulshettyacademy.com/AutomationPractice/

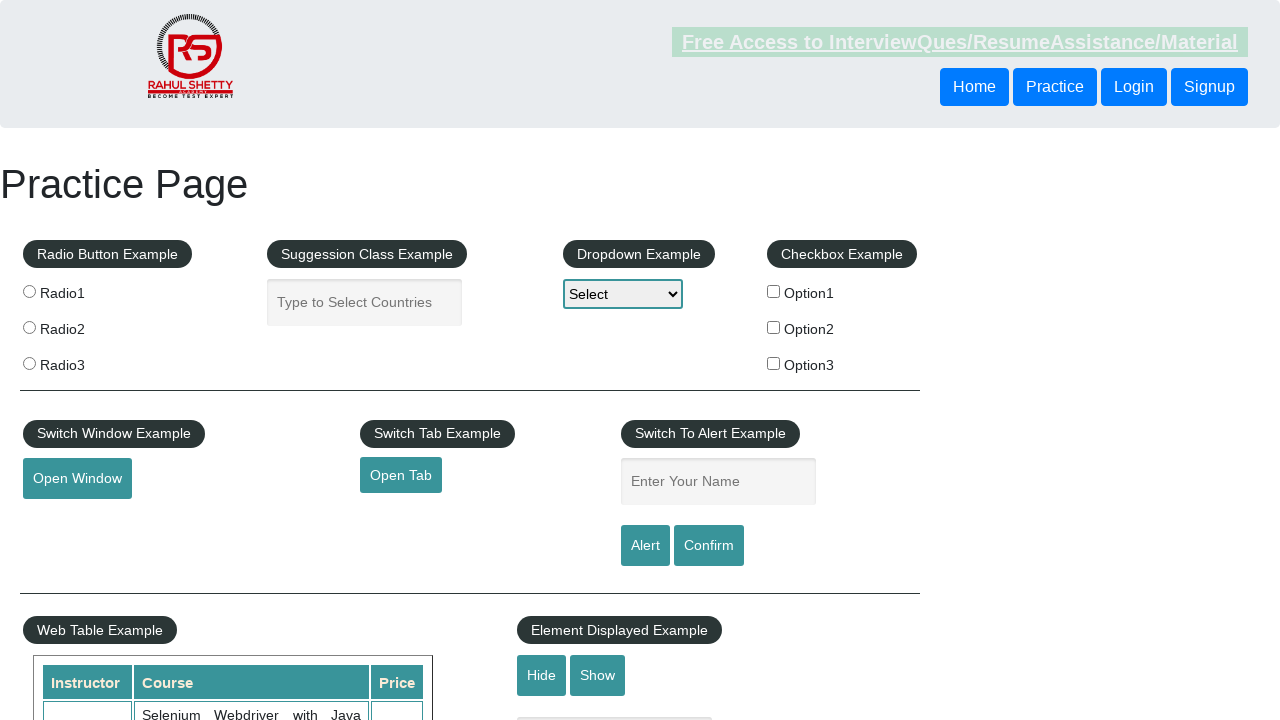

Filled autocomplete field with partial search term 'ind' on #autocomplete
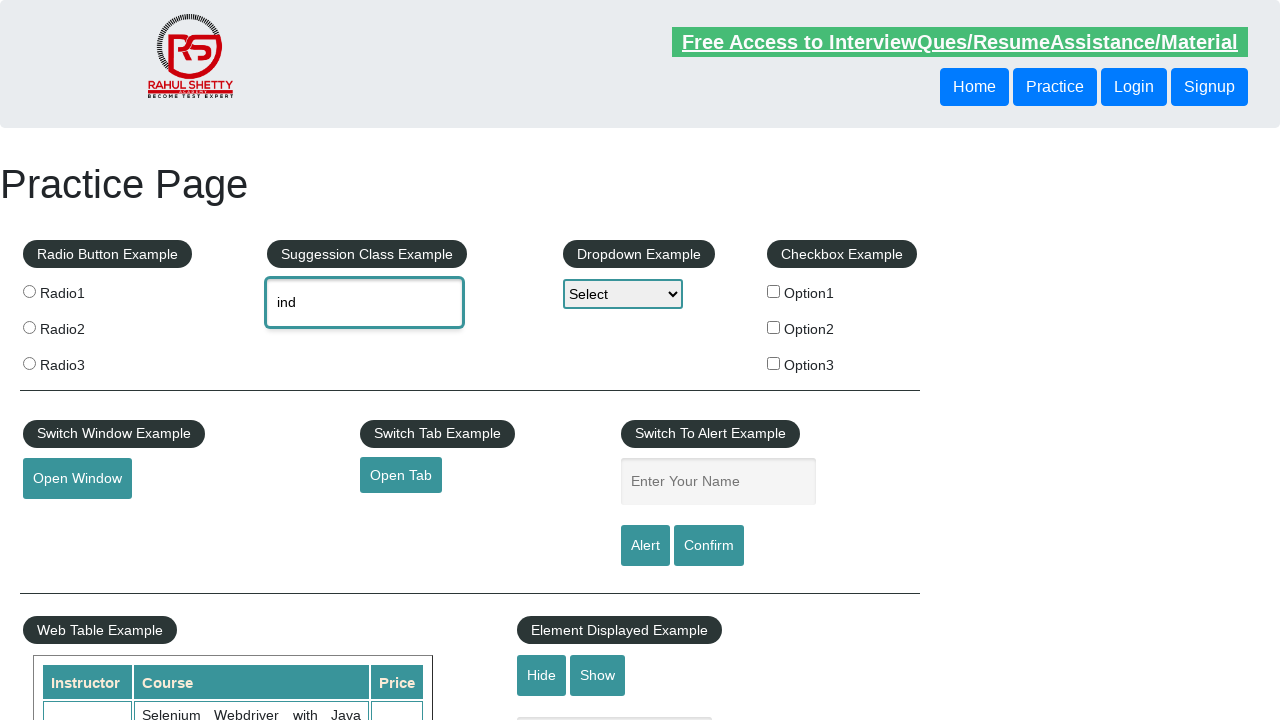

Waited for autocomplete suggestions to appear
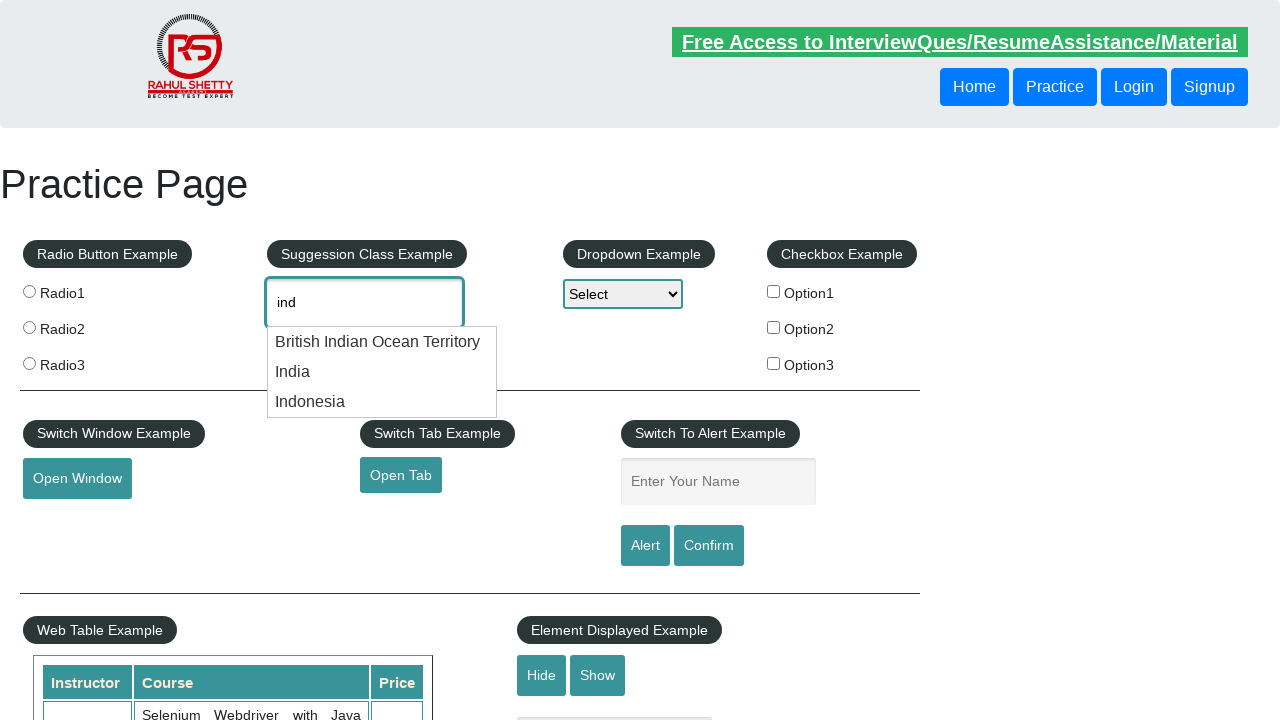

Pressed ArrowDown to navigate to first suggestion on #autocomplete
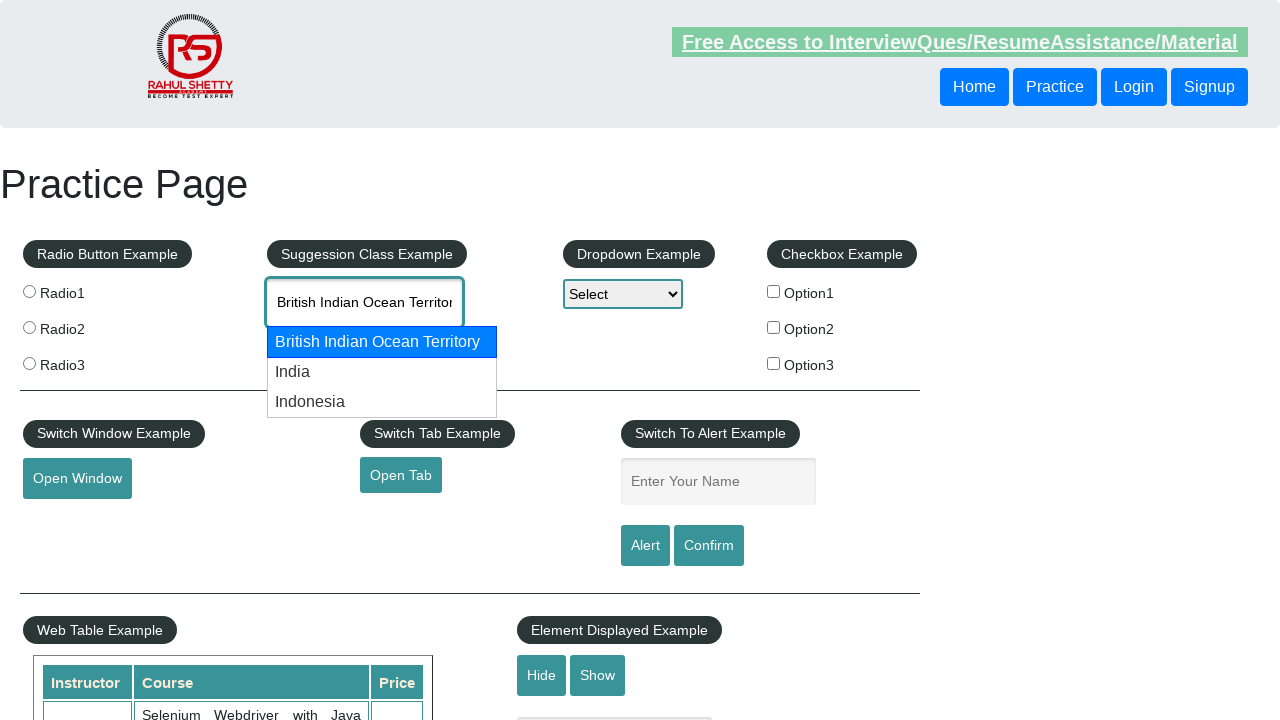

Pressed ArrowDown to navigate to second suggestion on #autocomplete
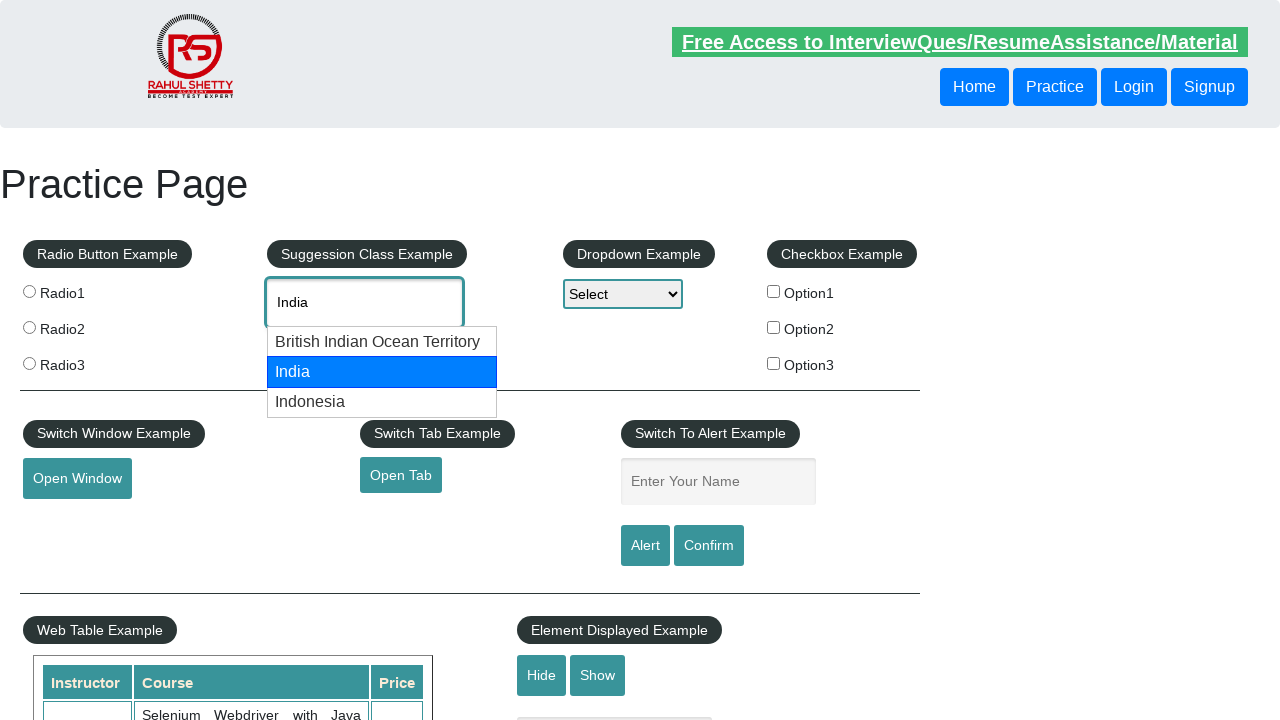

Pressed Enter to select the highlighted suggestion on #autocomplete
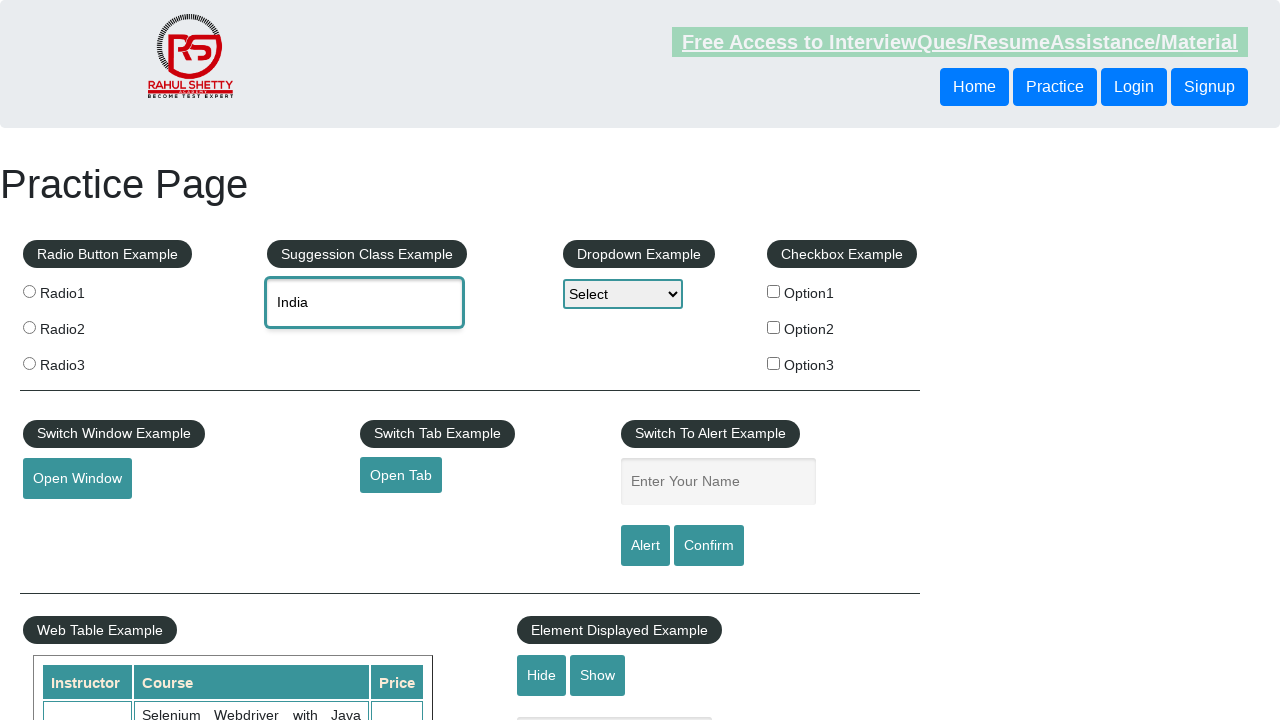

Waited for selection to be applied
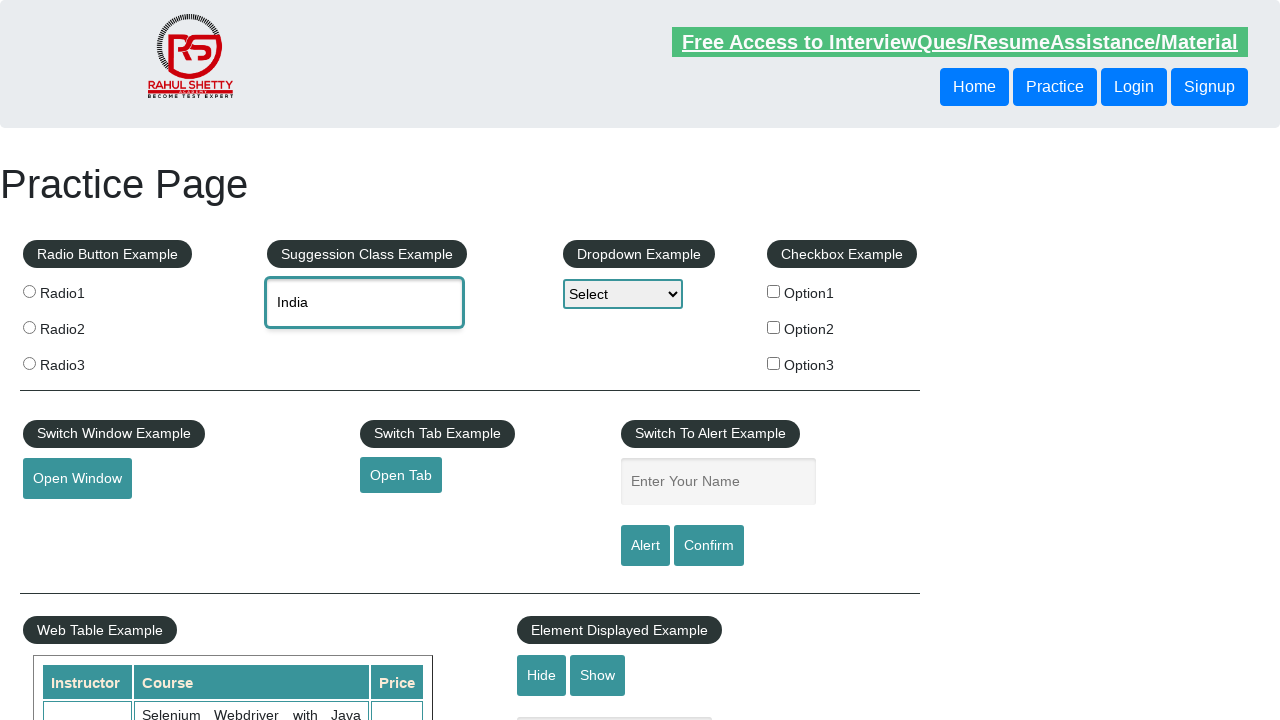

Retrieved selected autocomplete value: None
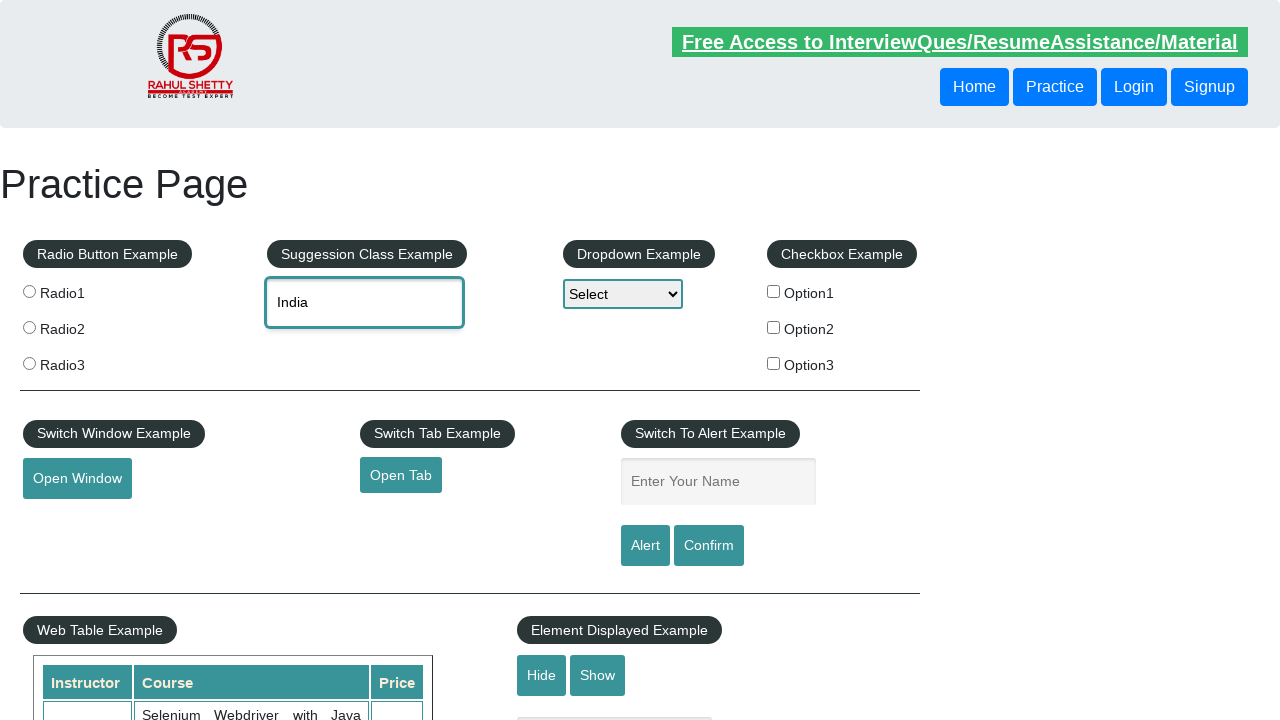

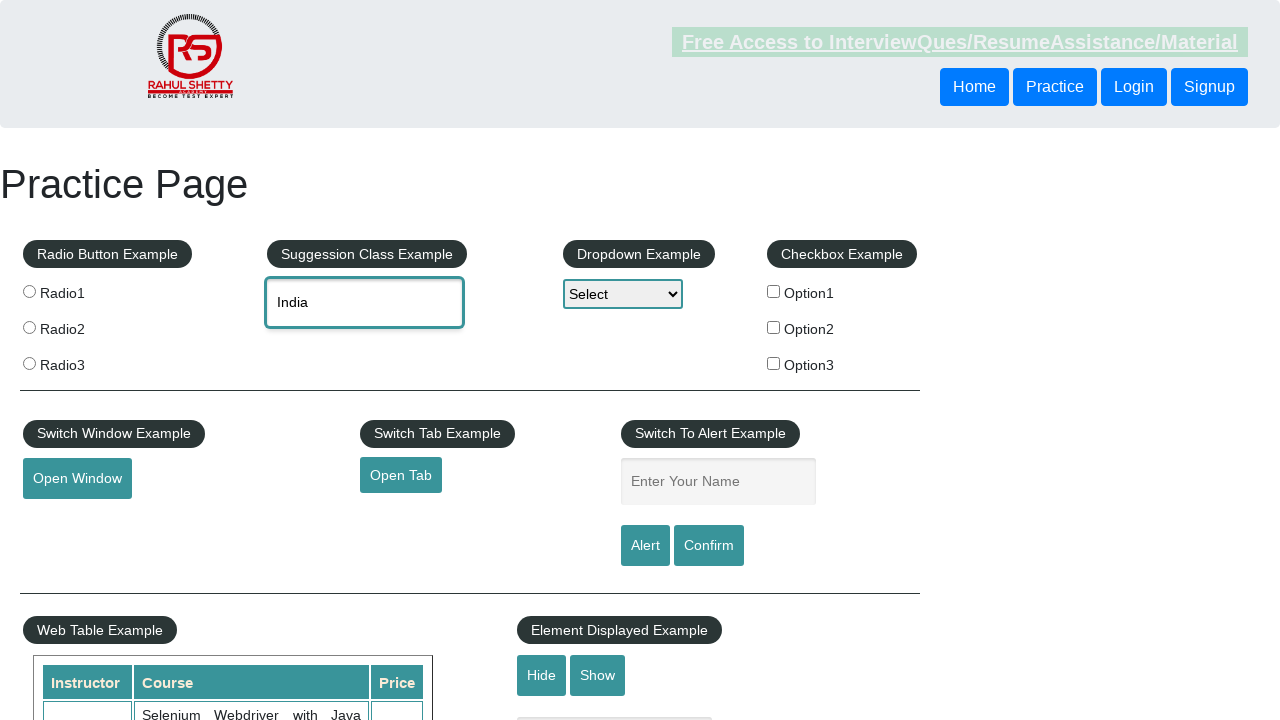